Tests navigation by clicking on "Multiple Buttons" link, verifying the page title, then navigating back to verify the home page title

Starting URL: https://practice.cydeo.com

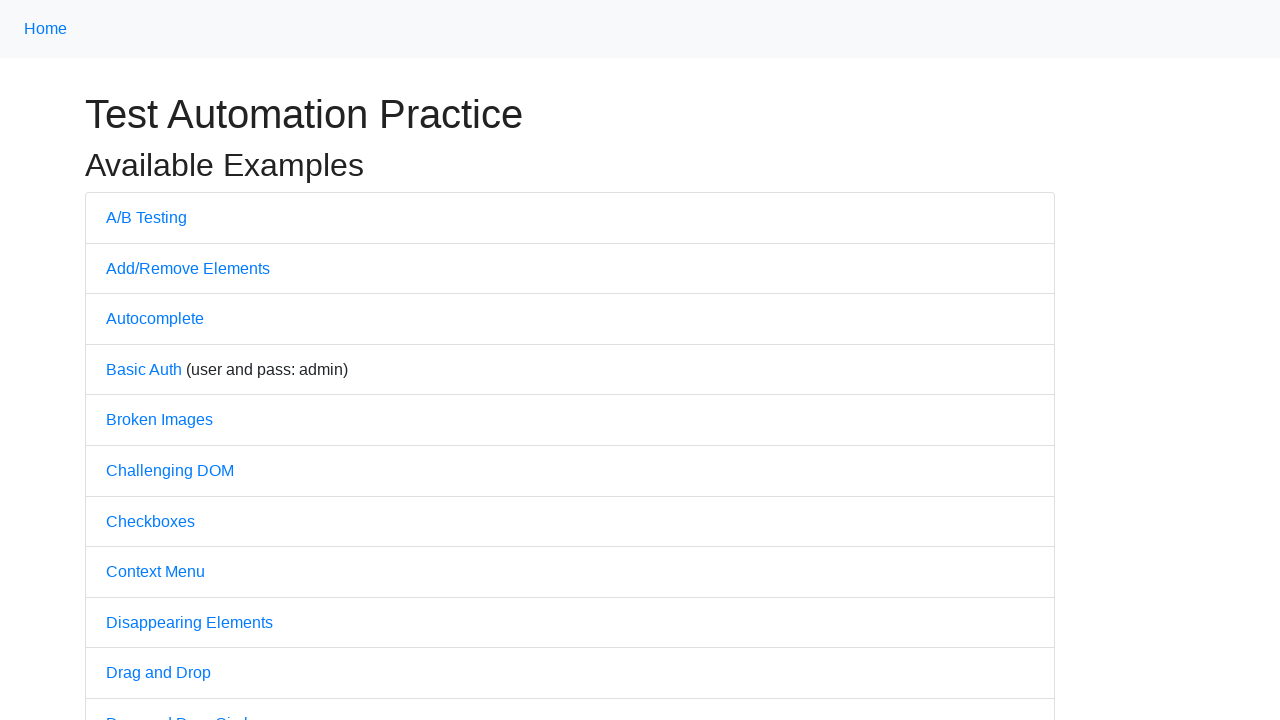

Clicked on 'Multiple Buttons' link at (163, 360) on text=Multiple Buttons
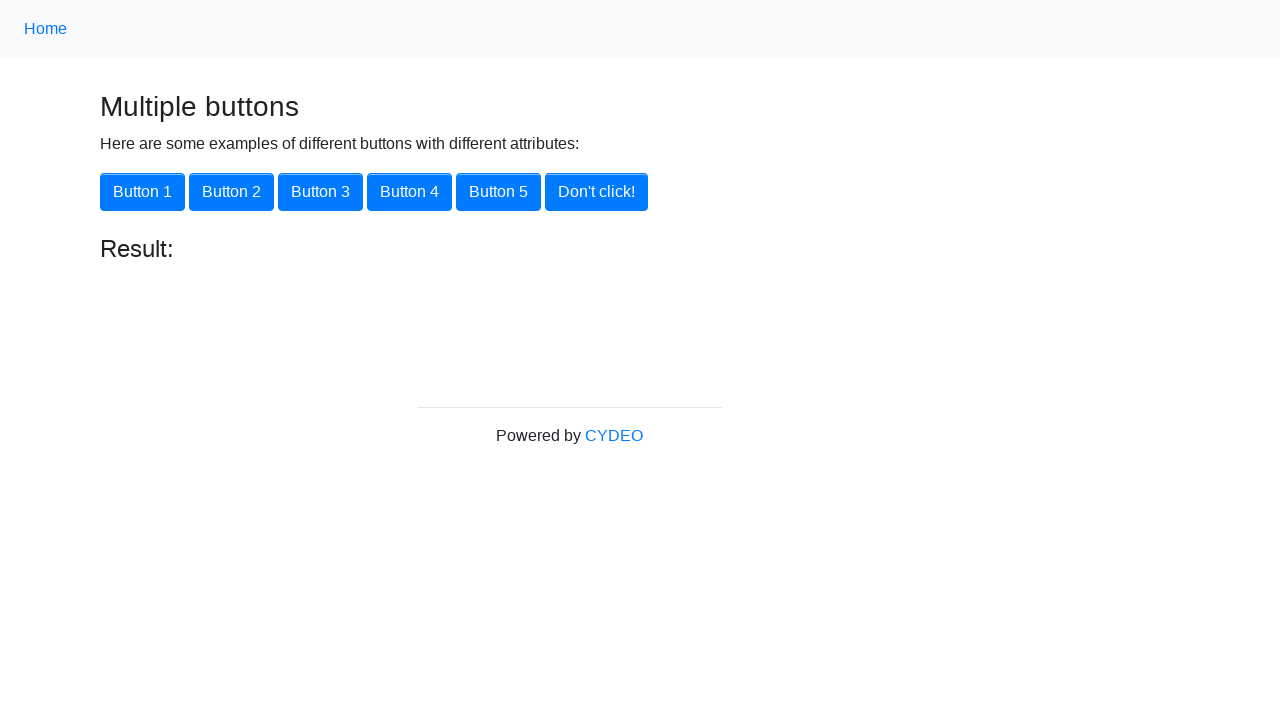

Verified page title is 'Multiple Buttons'
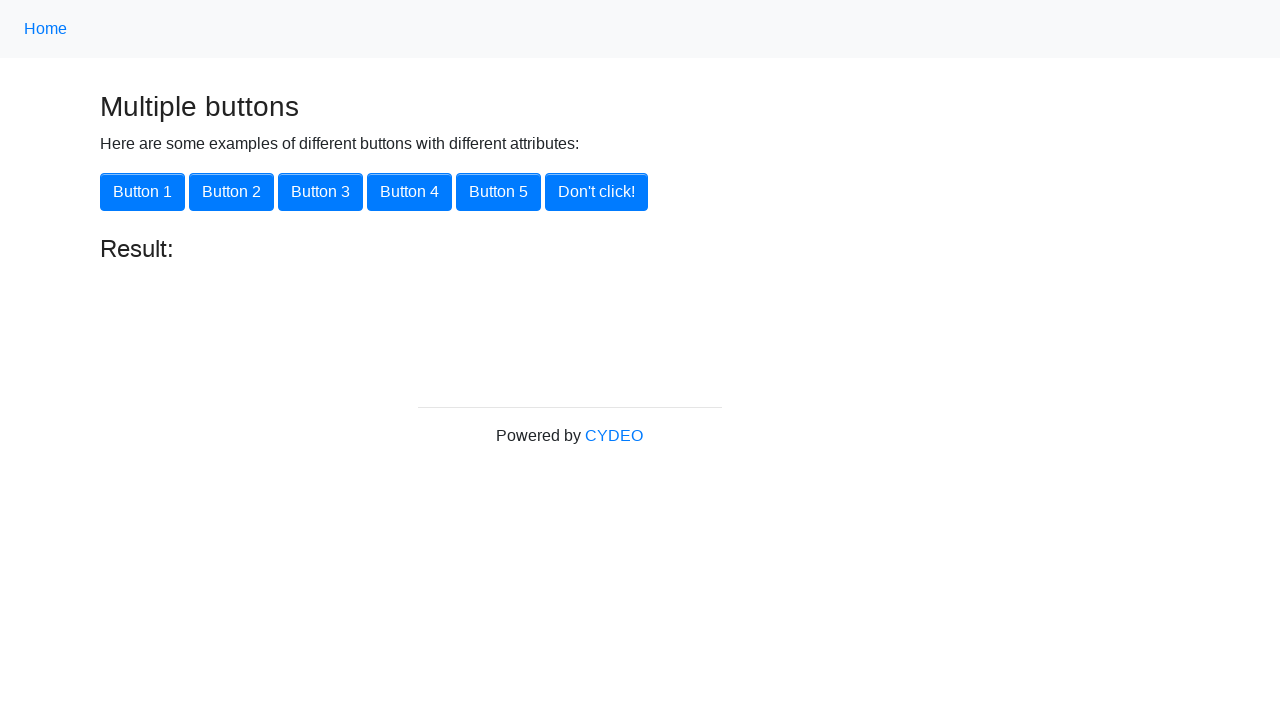

Navigated back to home page
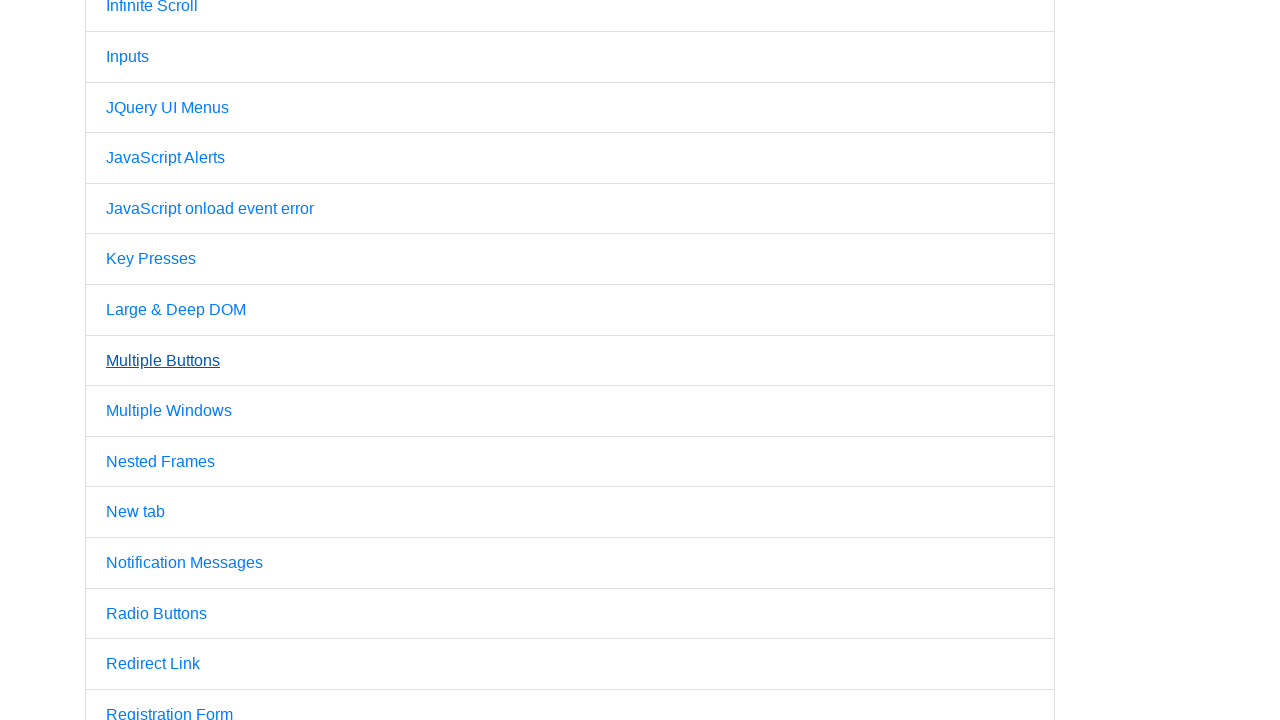

Verified home page title is 'Practice'
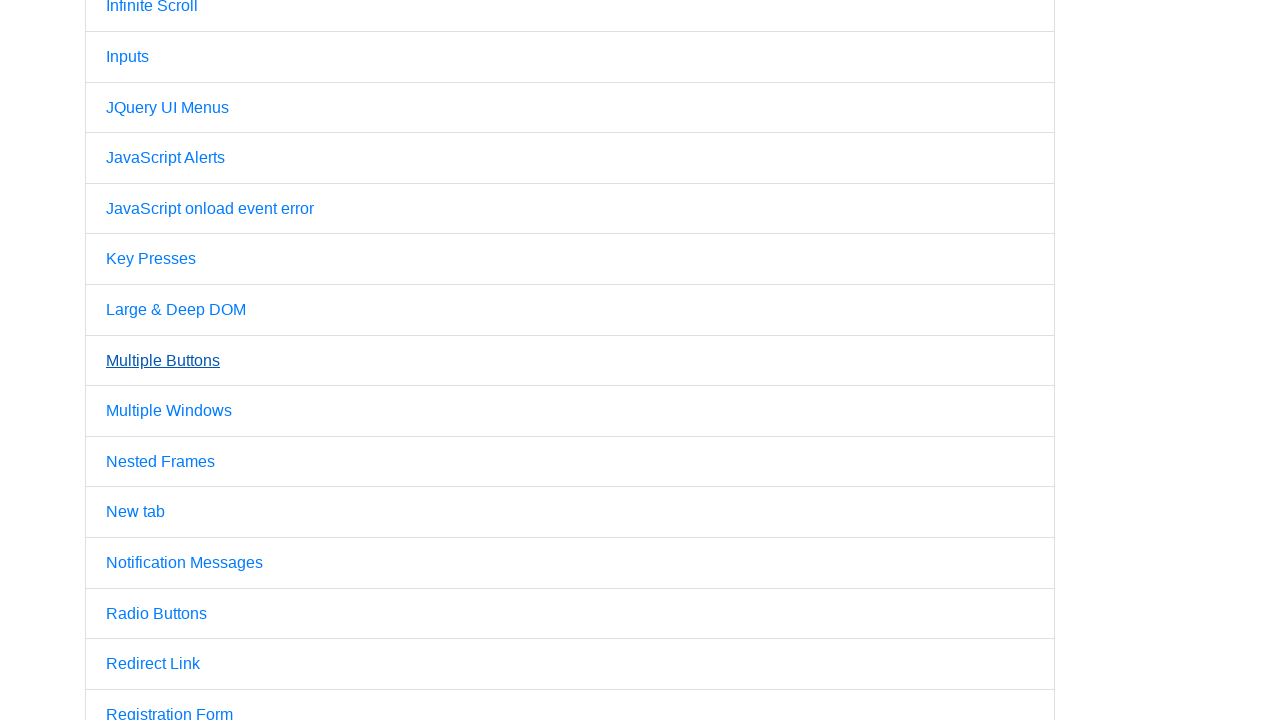

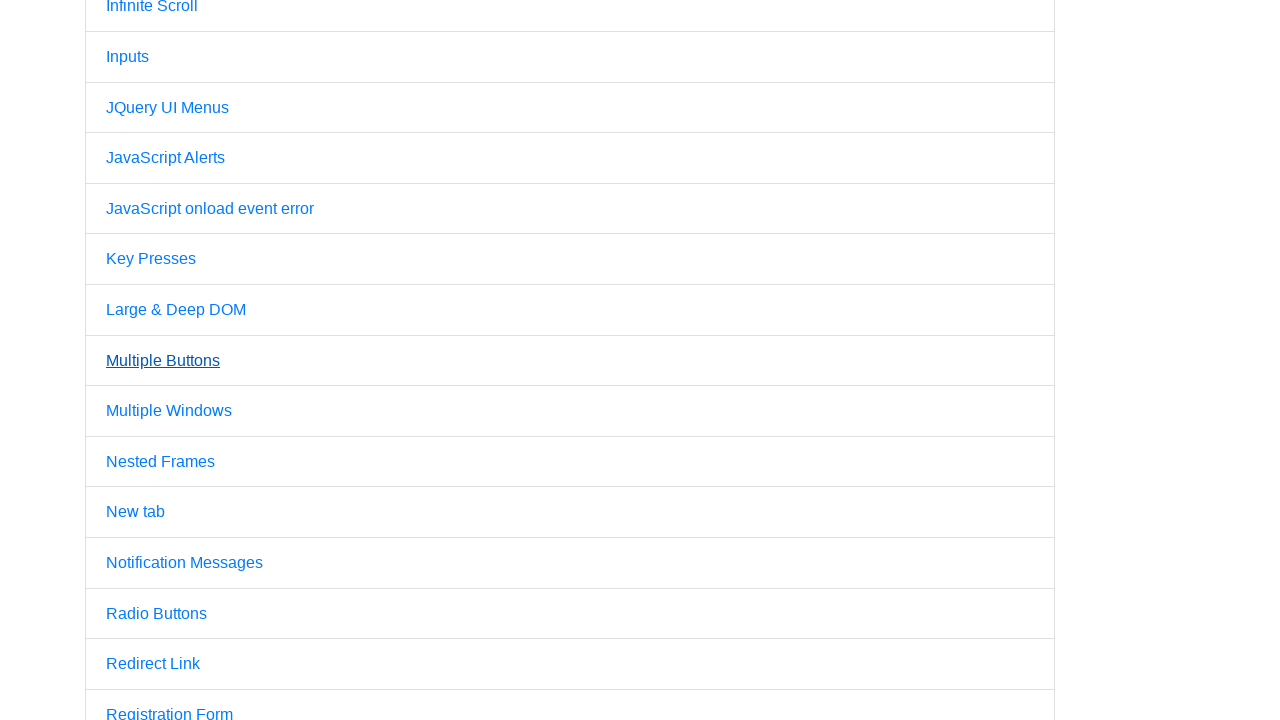